Searches for "street football" using the search box and submits

Starting URL: https://bearstore-testsite.smartbear.com/

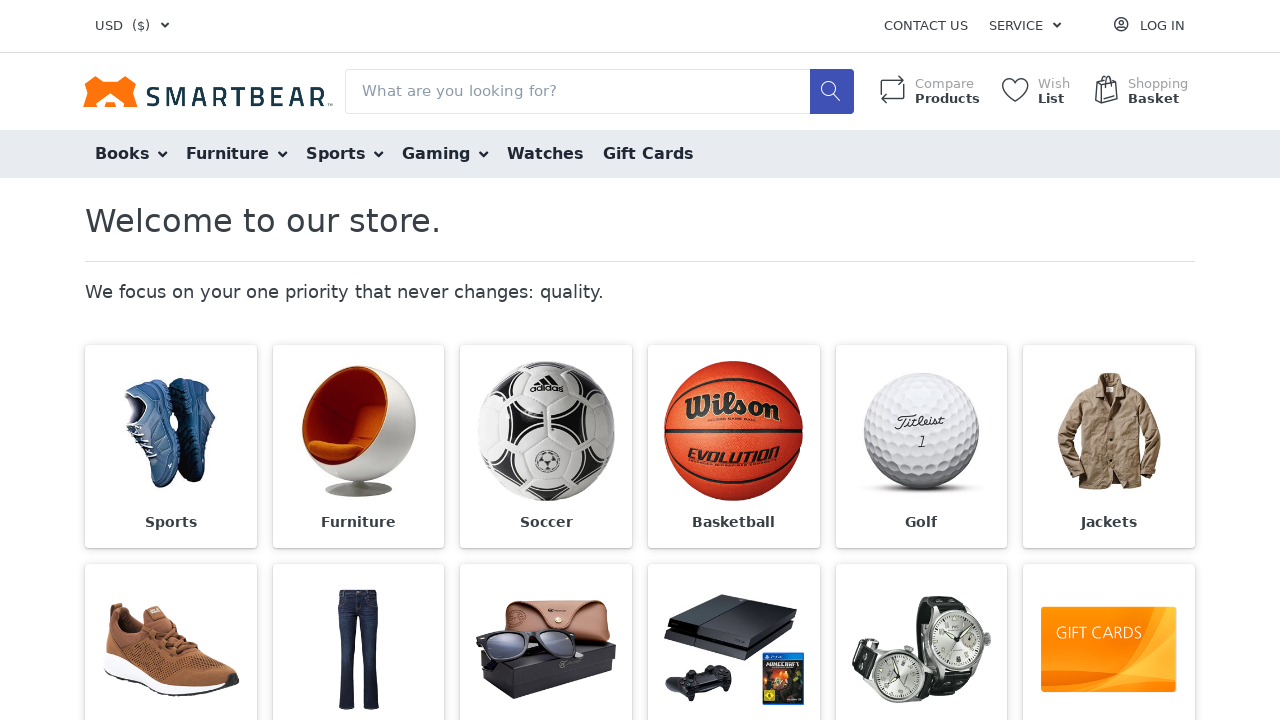

Filled search box with 'street football' on input[name='q']
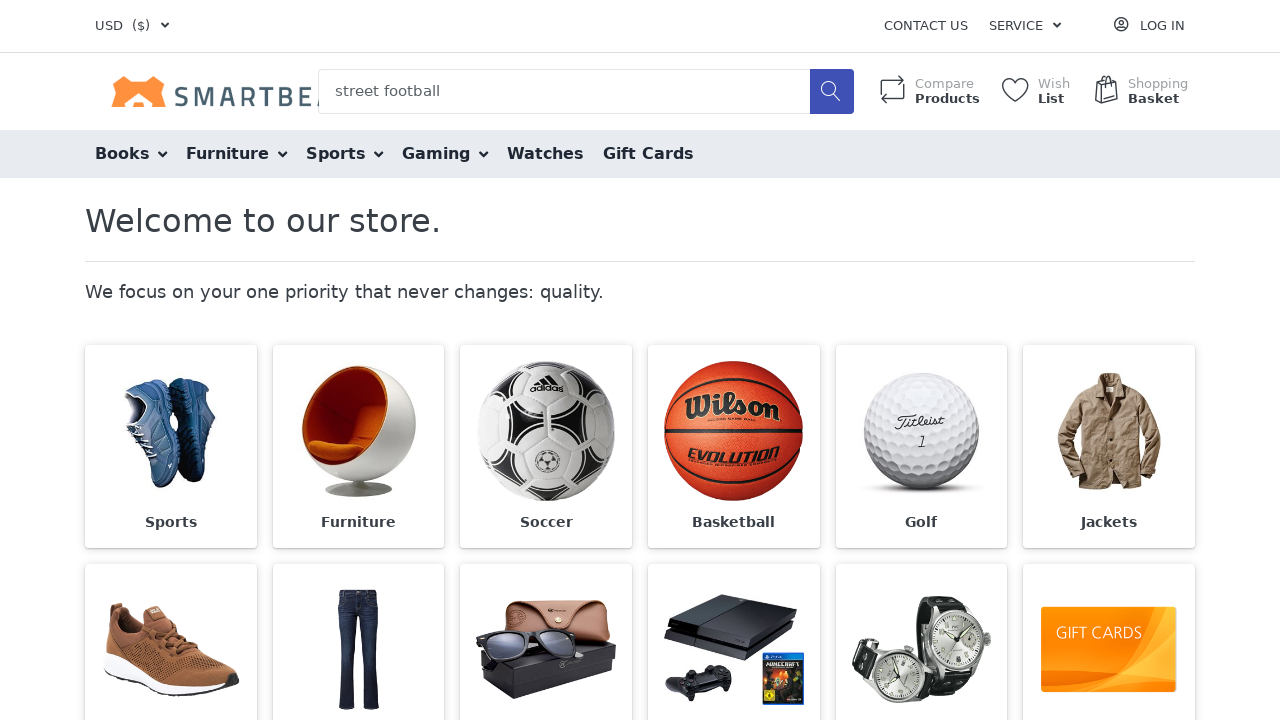

Clicked search icon to submit search at (831, 91) on i.icm.icm-magnifier.instasearch-icon
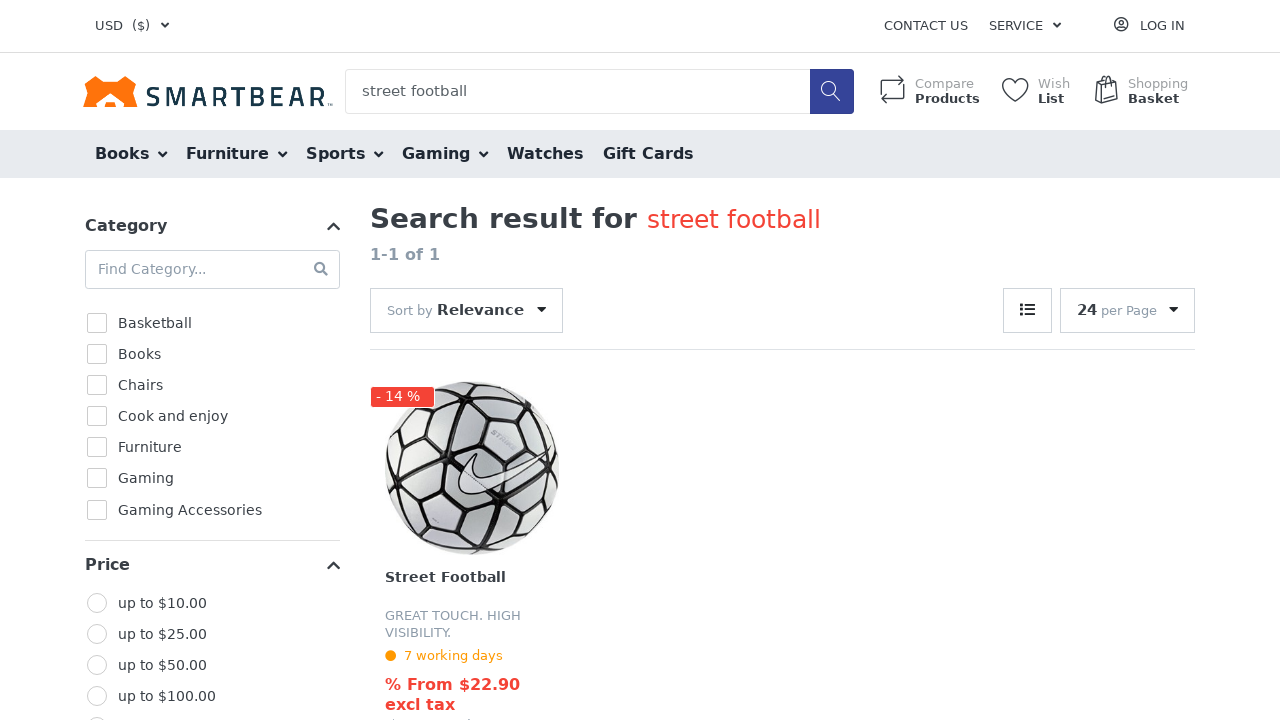

Search results page loaded
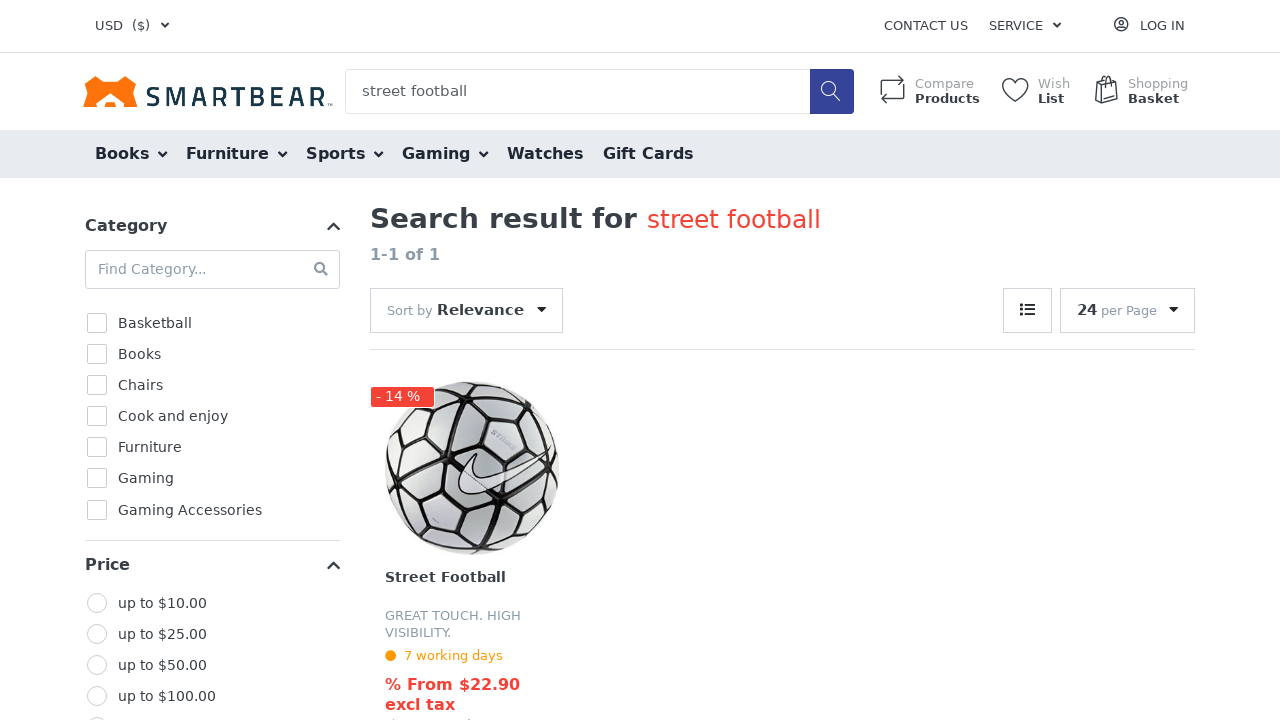

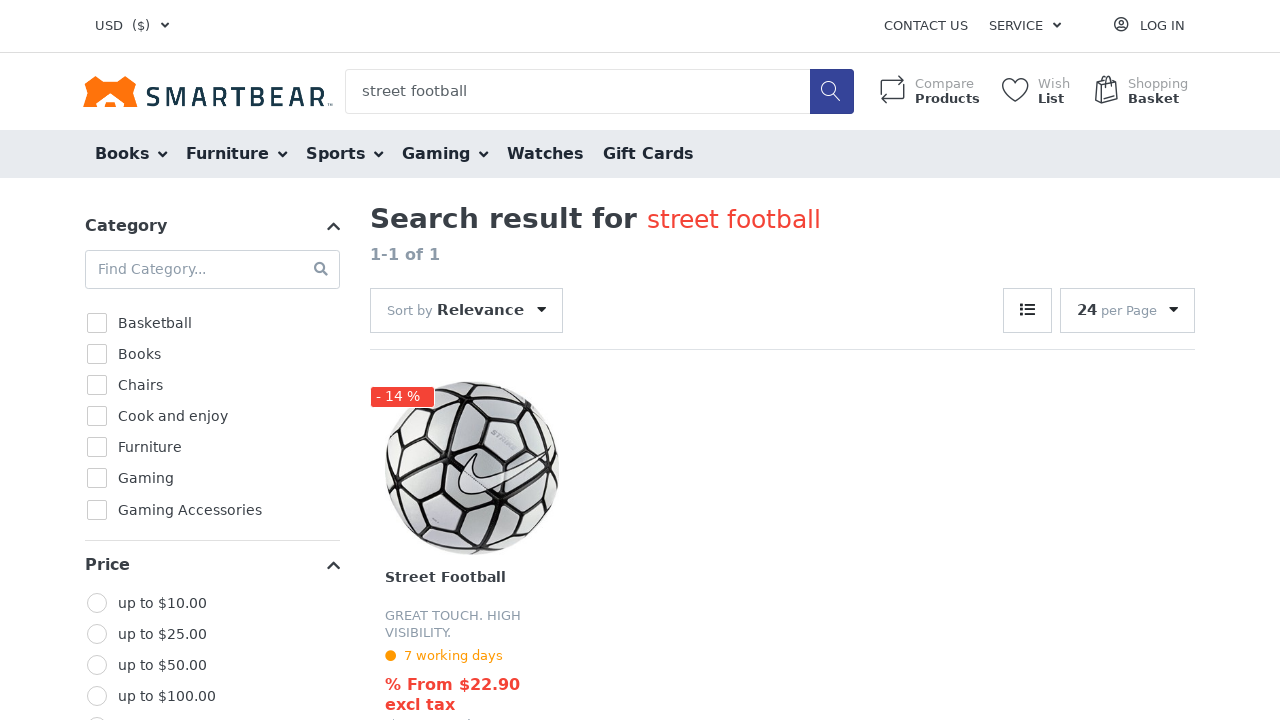